Tests tooltip display functionality by hovering over an age input field

Starting URL: https://automationfc.github.io/jquery-tooltip/

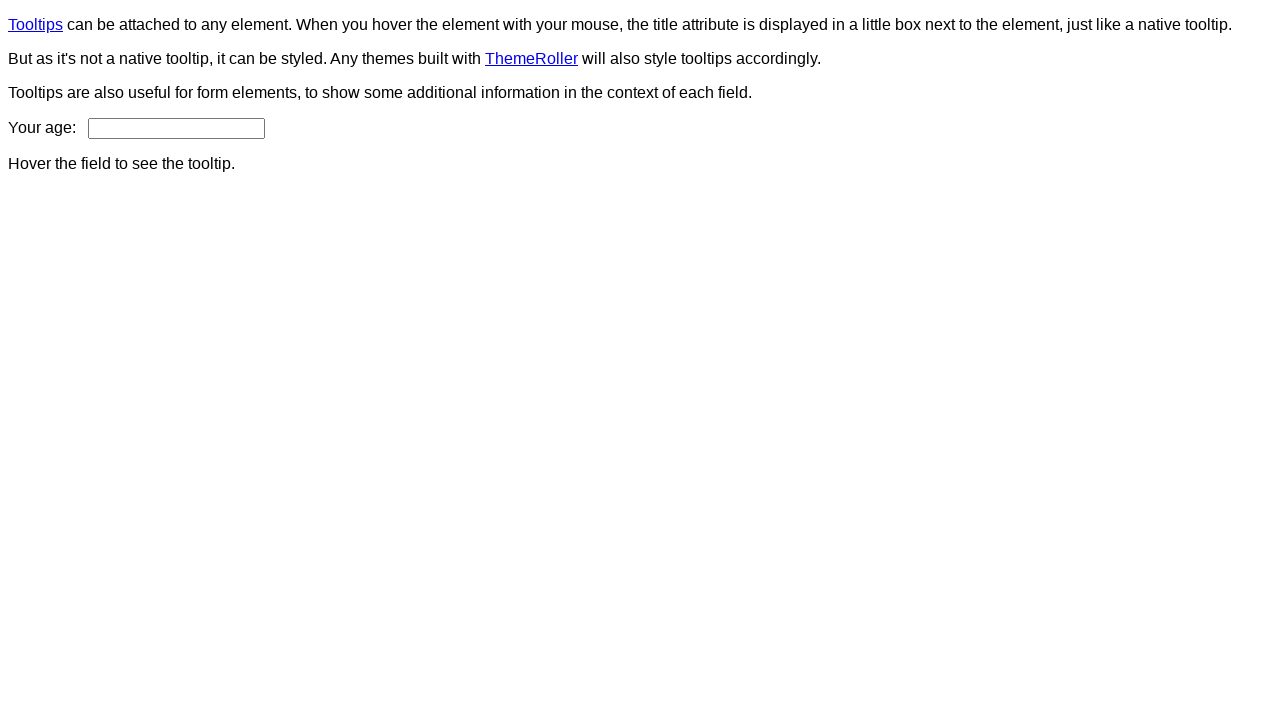

Hovered over age input field to trigger tooltip at (176, 128) on #age
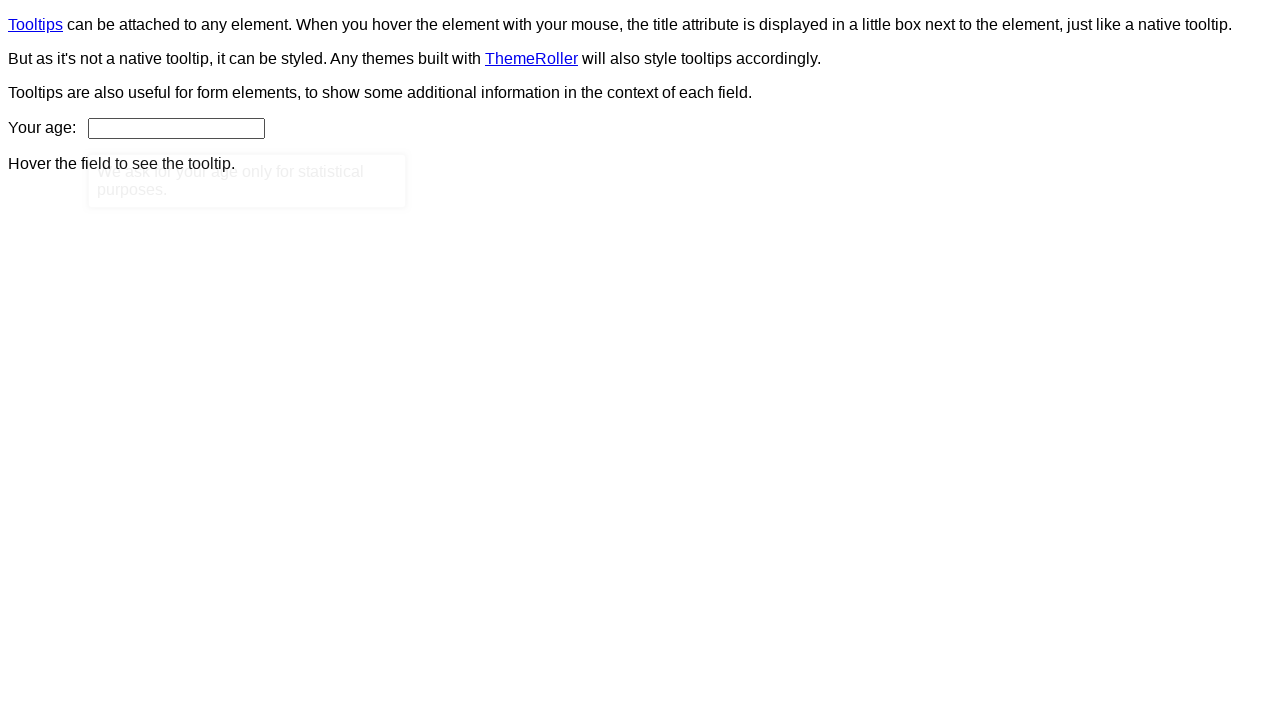

Tooltip element became visible
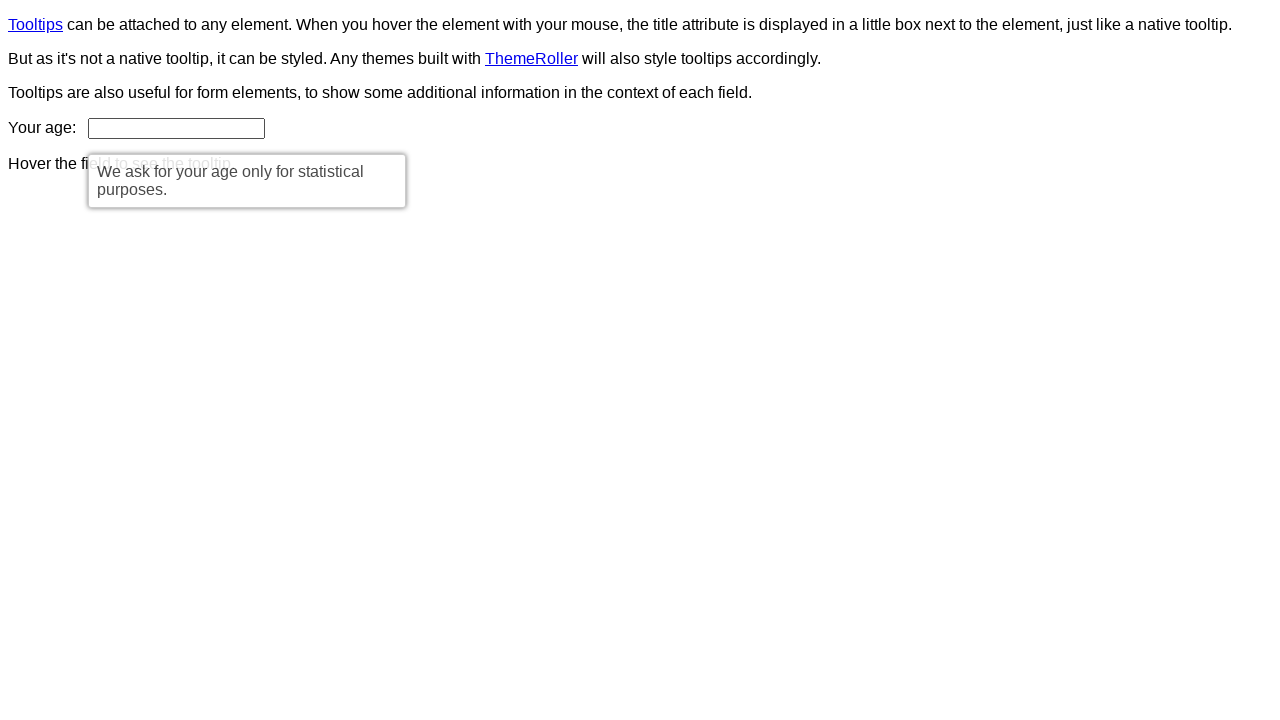

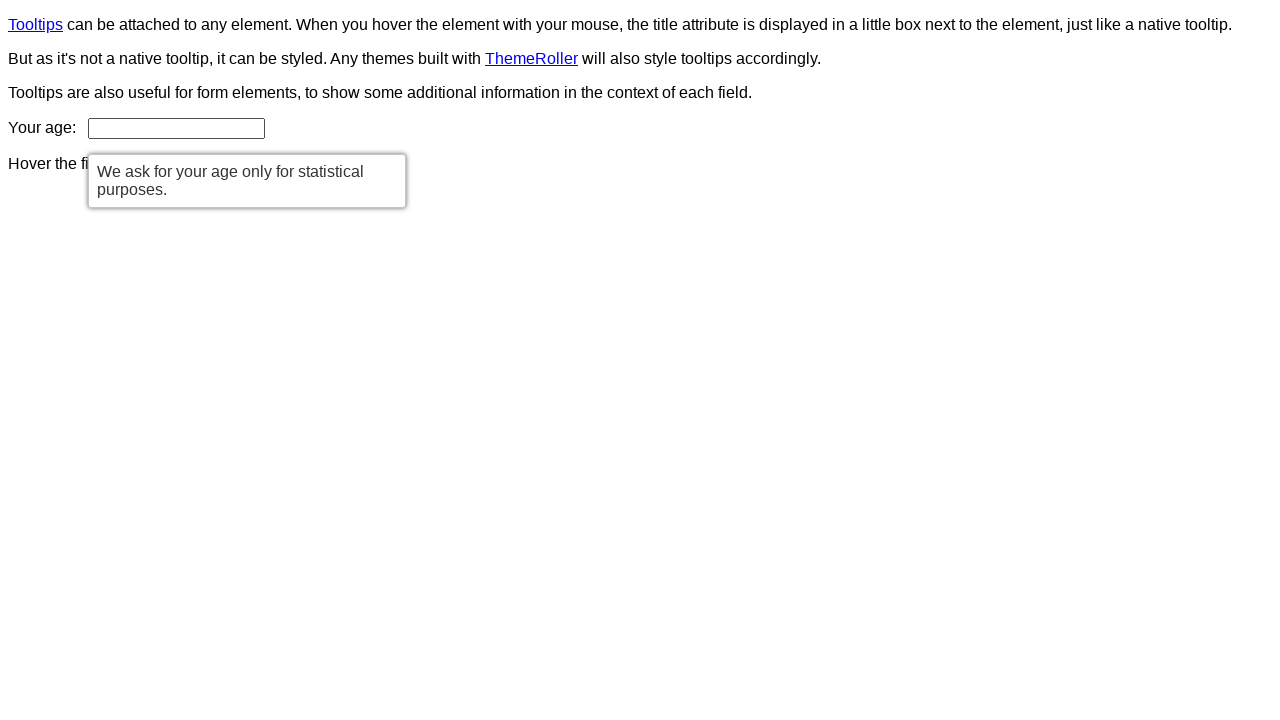